Tests different types of JavaScript alerts including simple alert with OK button, confirm alert with OK/Cancel buttons, and prompt alert with text input functionality.

Starting URL: https://demo.automationtesting.in/Alerts.html

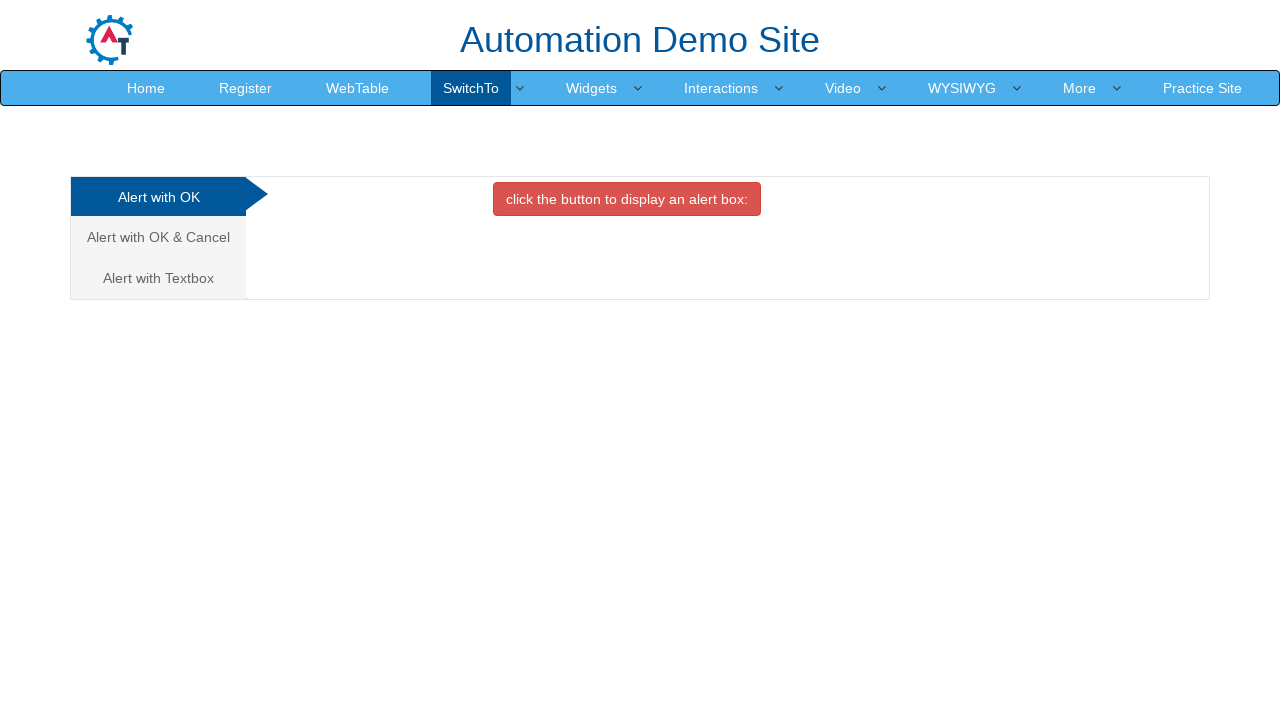

Clicked button to trigger simple alert at (627, 199) on button.btn.btn-danger
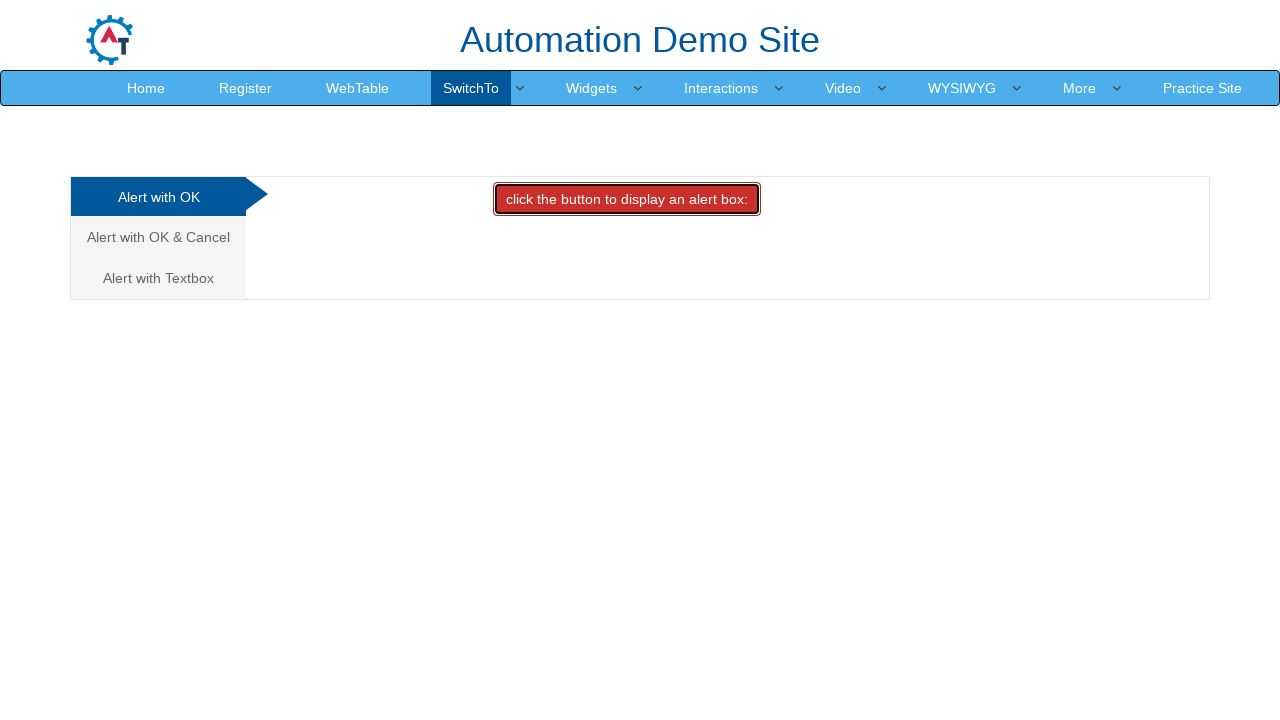

Set up dialog handler to accept simple alert
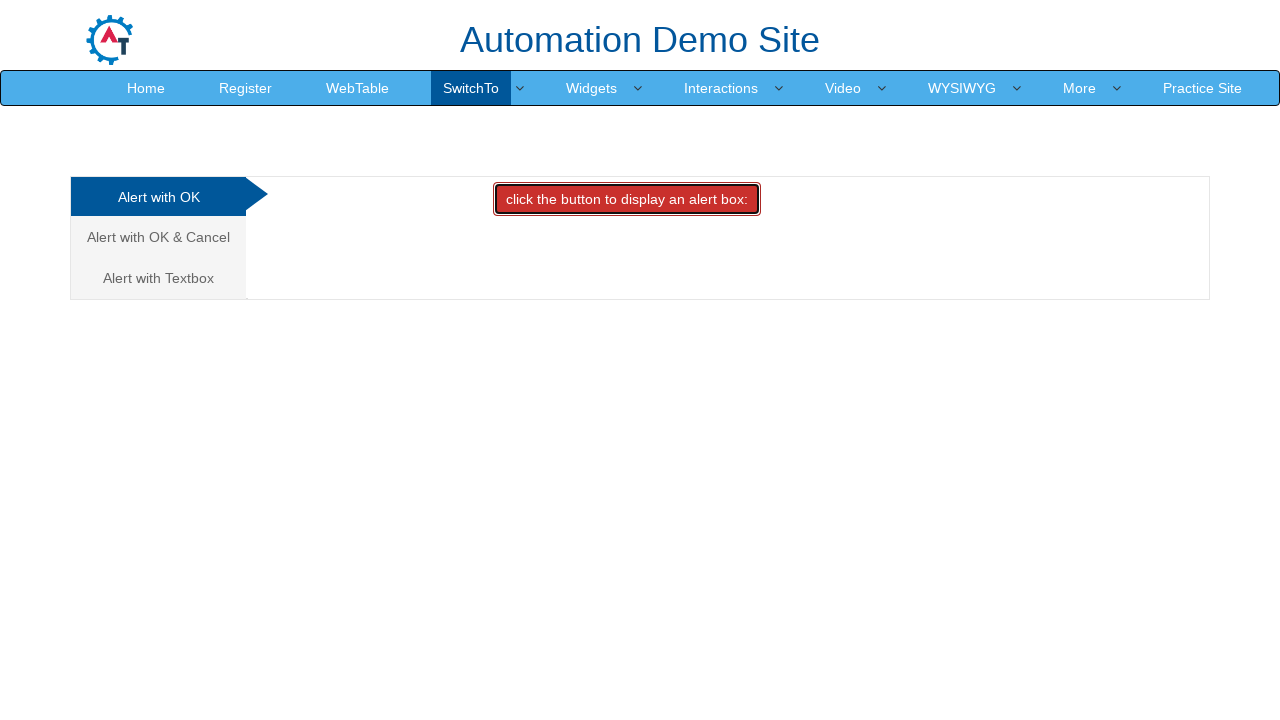

Waited 500ms for alert to be processed
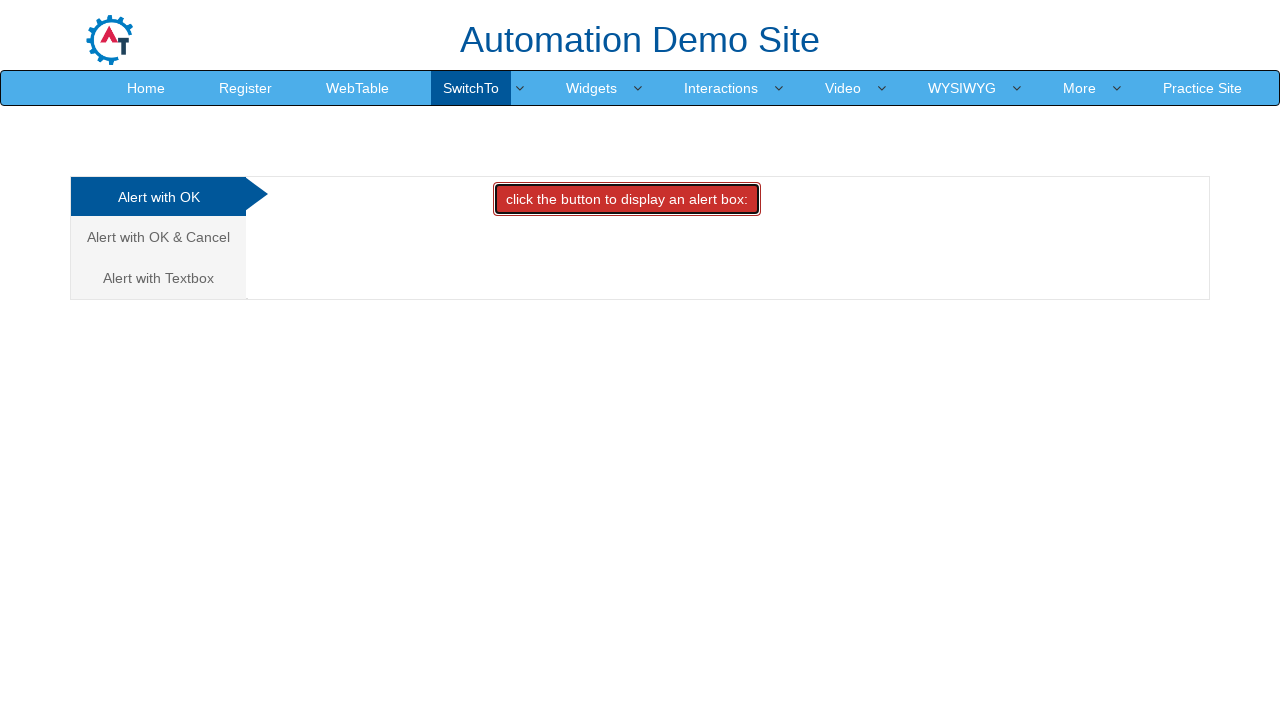

Clicked 'Alert with OK & Cancel' tab at (158, 237) on a:text('Alert with OK & Cancel ')
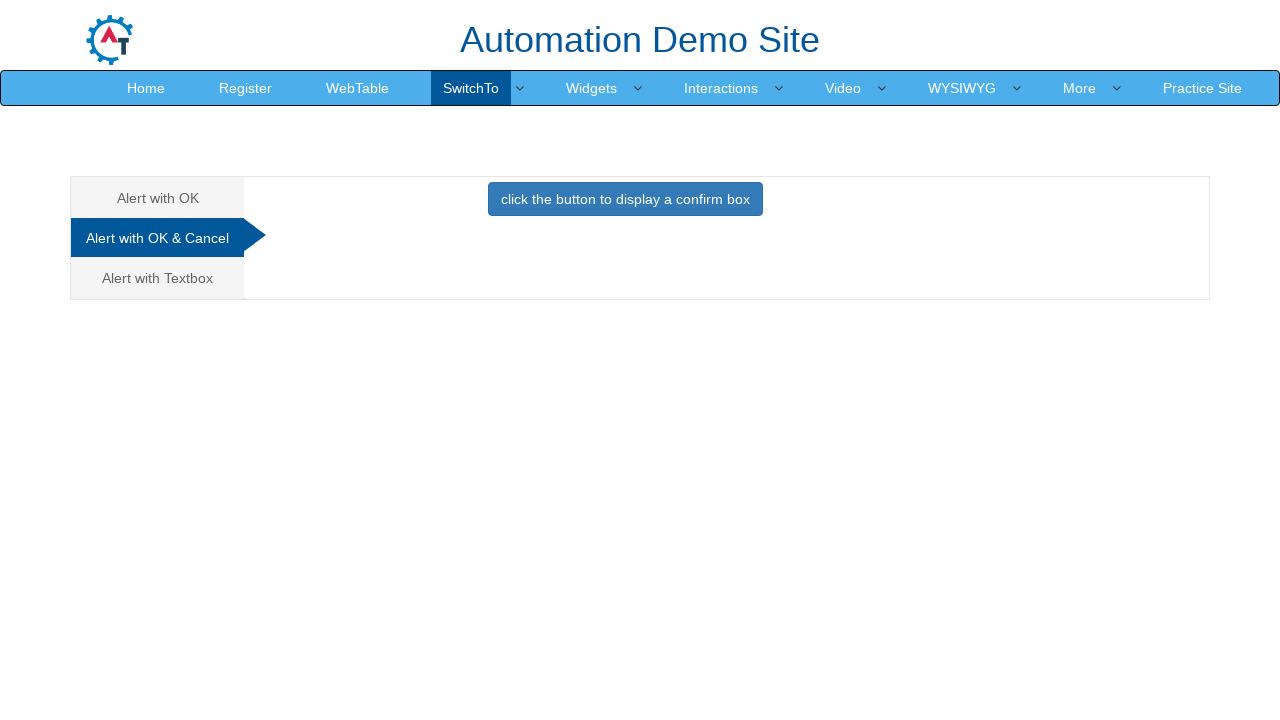

Clicked button to trigger confirm alert at (625, 199) on button.btn.btn-primary
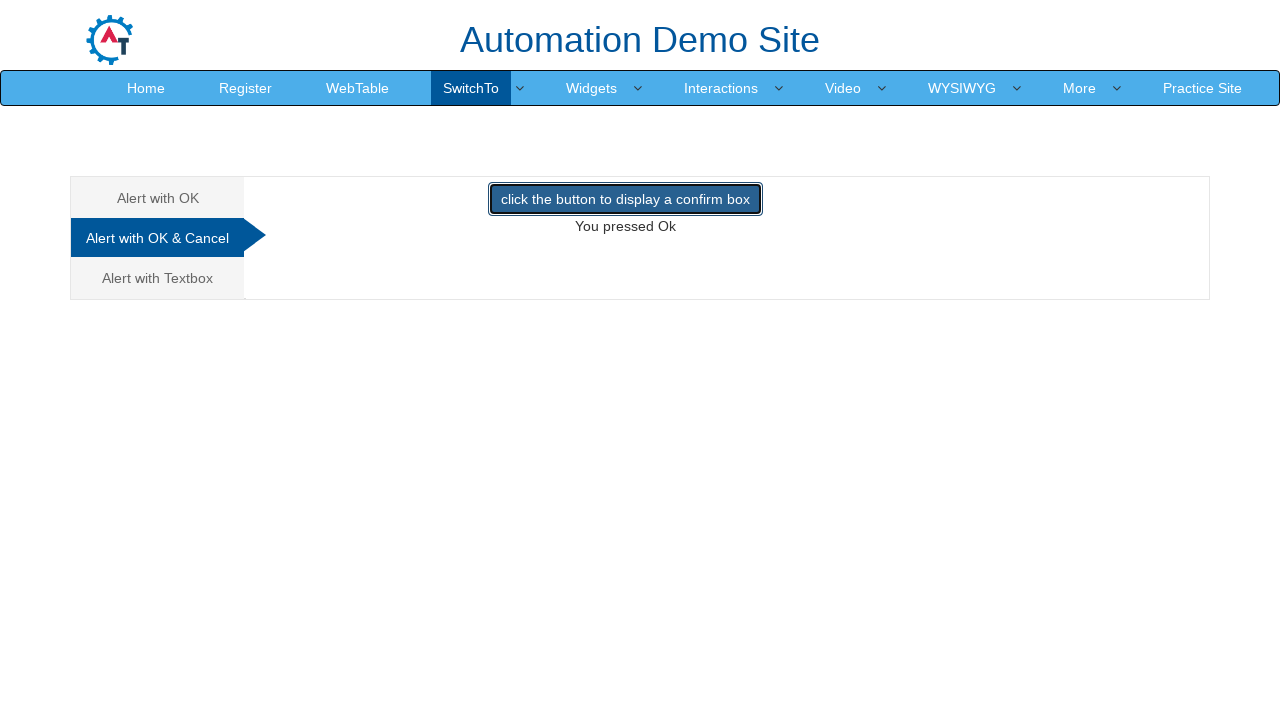

Set up dialog handler to dismiss confirm alert
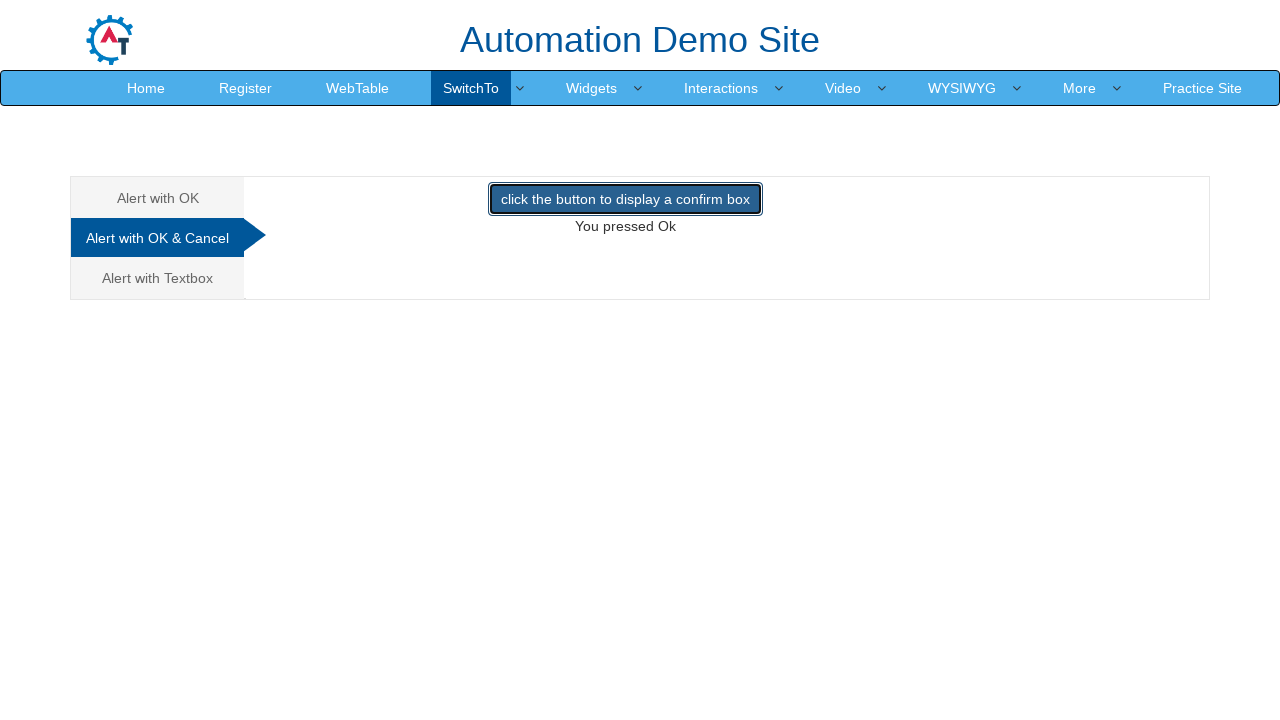

Waited 500ms for confirm alert to be processed
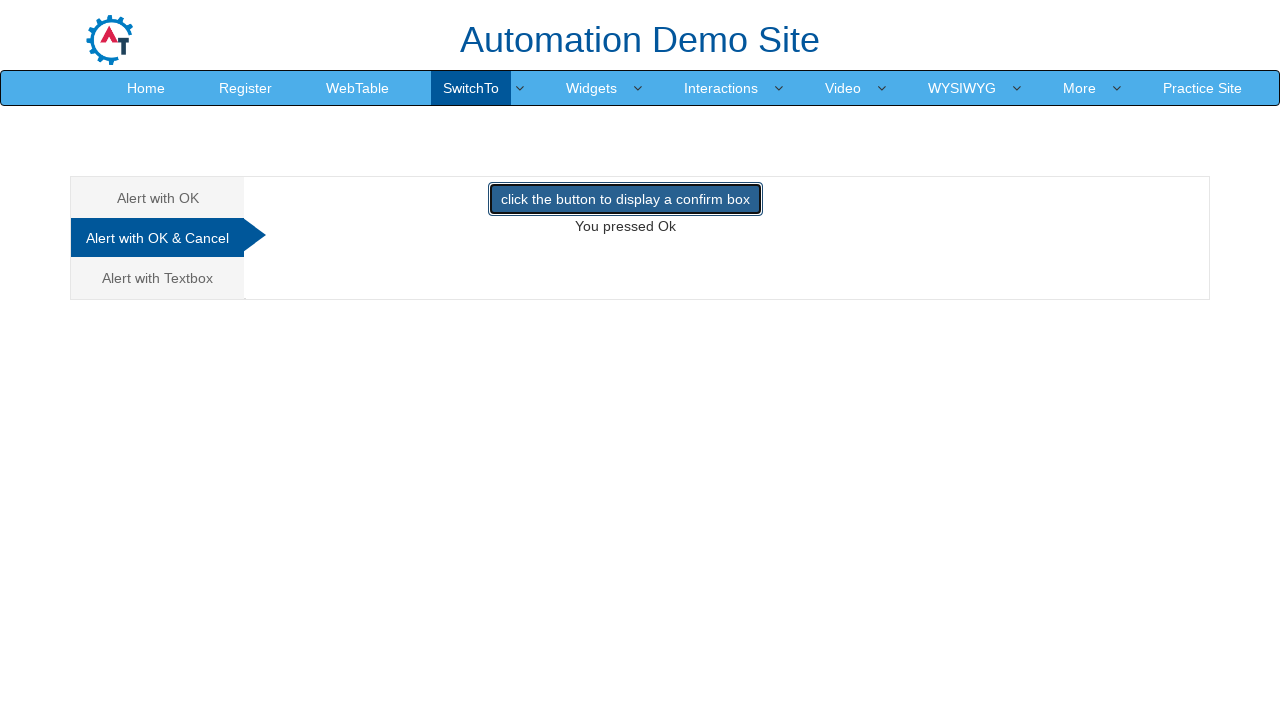

Clicked 'Alert with Textbox' tab at (158, 278) on a:text('Alert with Textbox ')
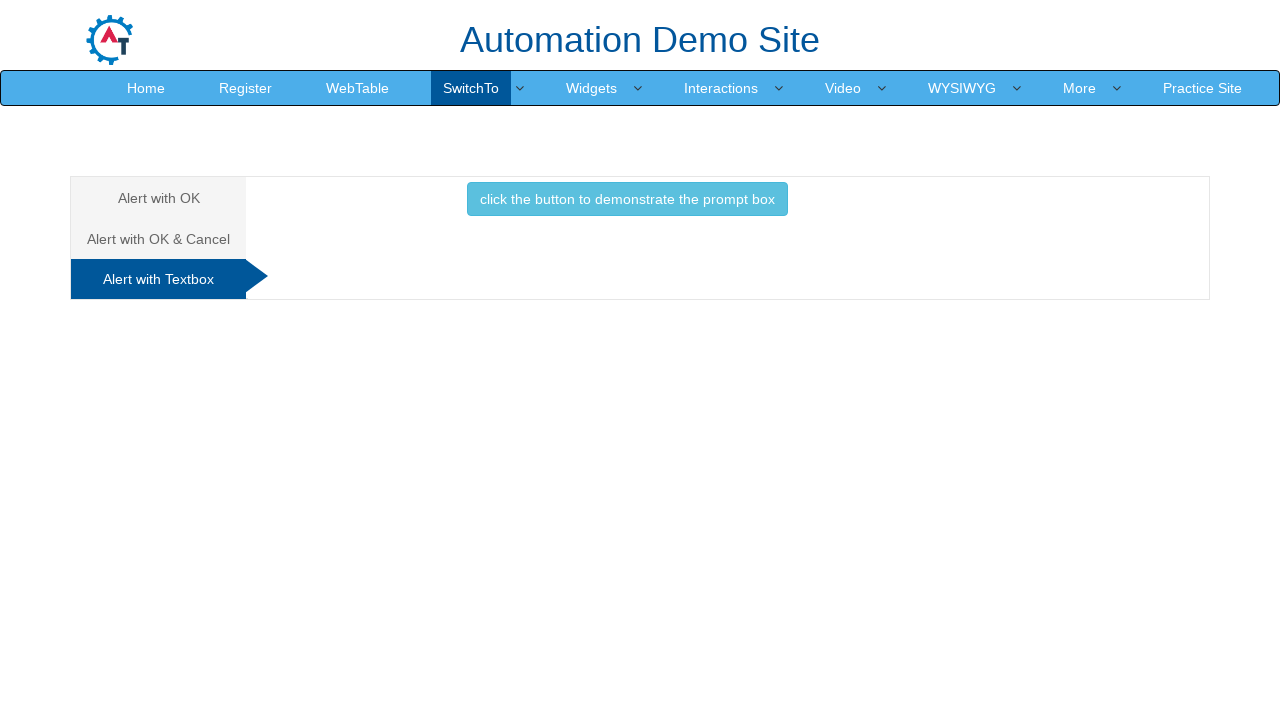

Clicked button to trigger prompt alert at (627, 199) on button.btn.btn-info
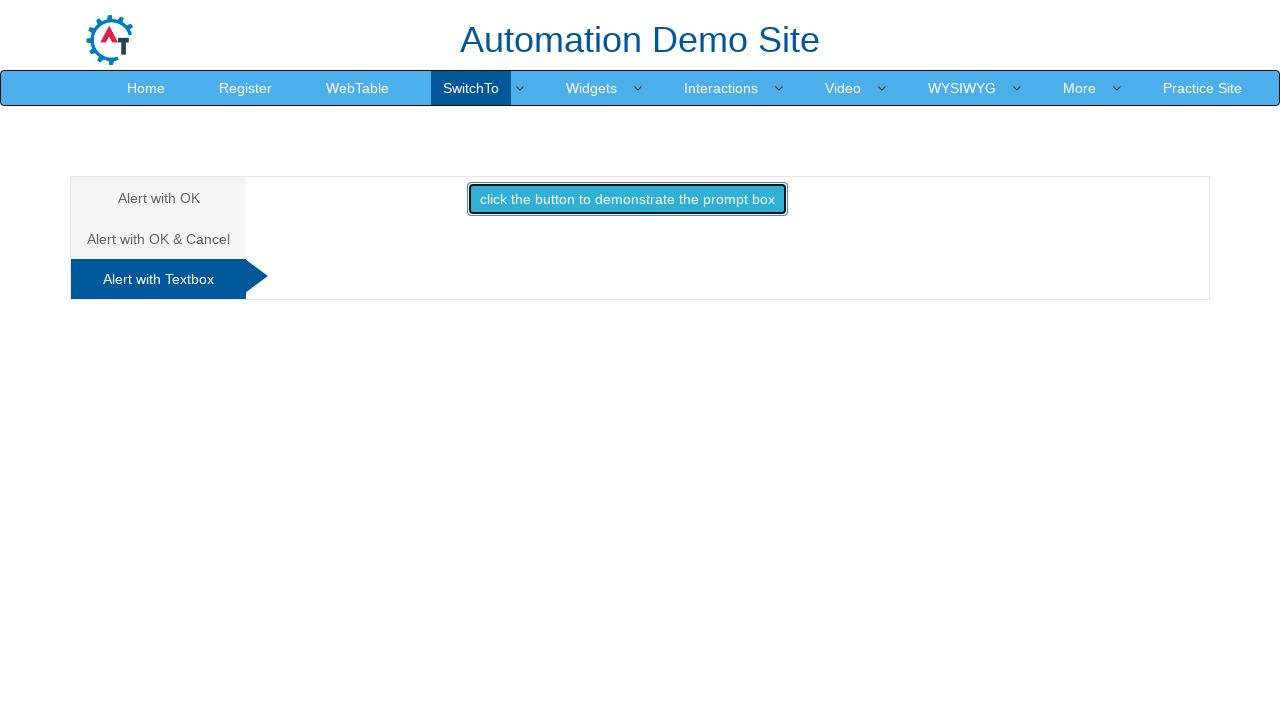

Set up dialog handler to accept prompt alert with text 'Sarah Thompson'
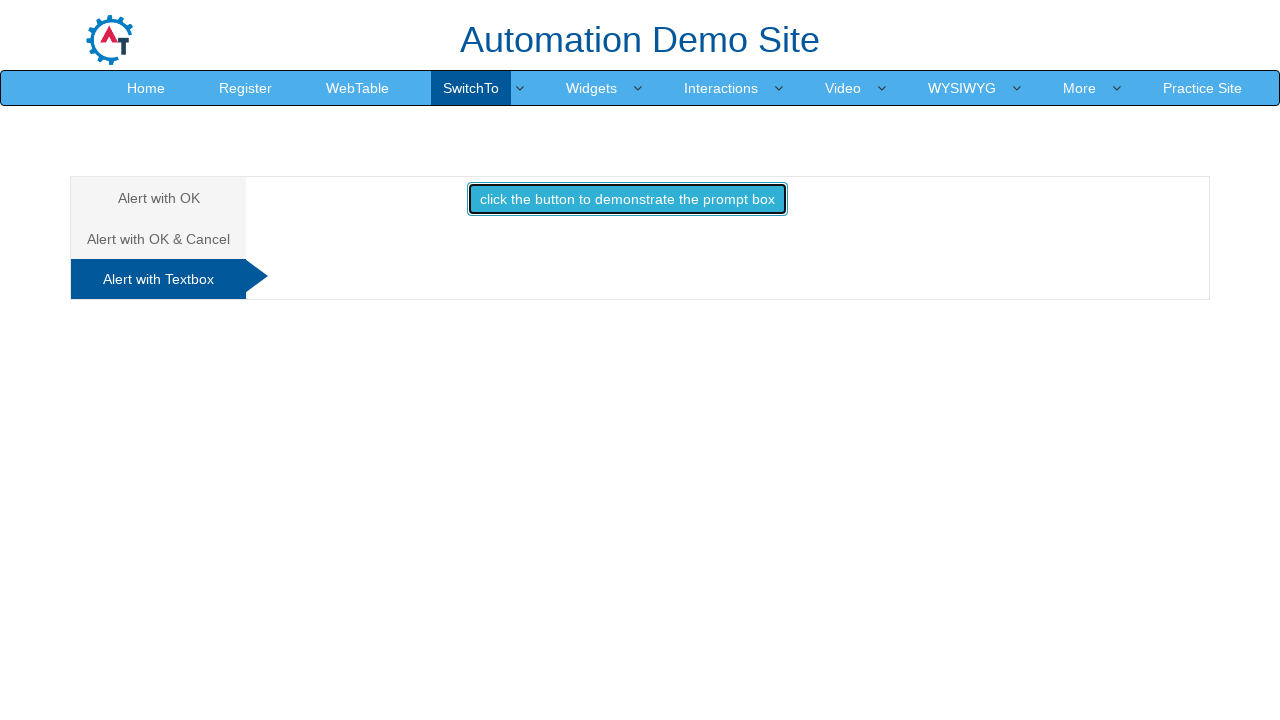

Waited 500ms for prompt alert to be processed
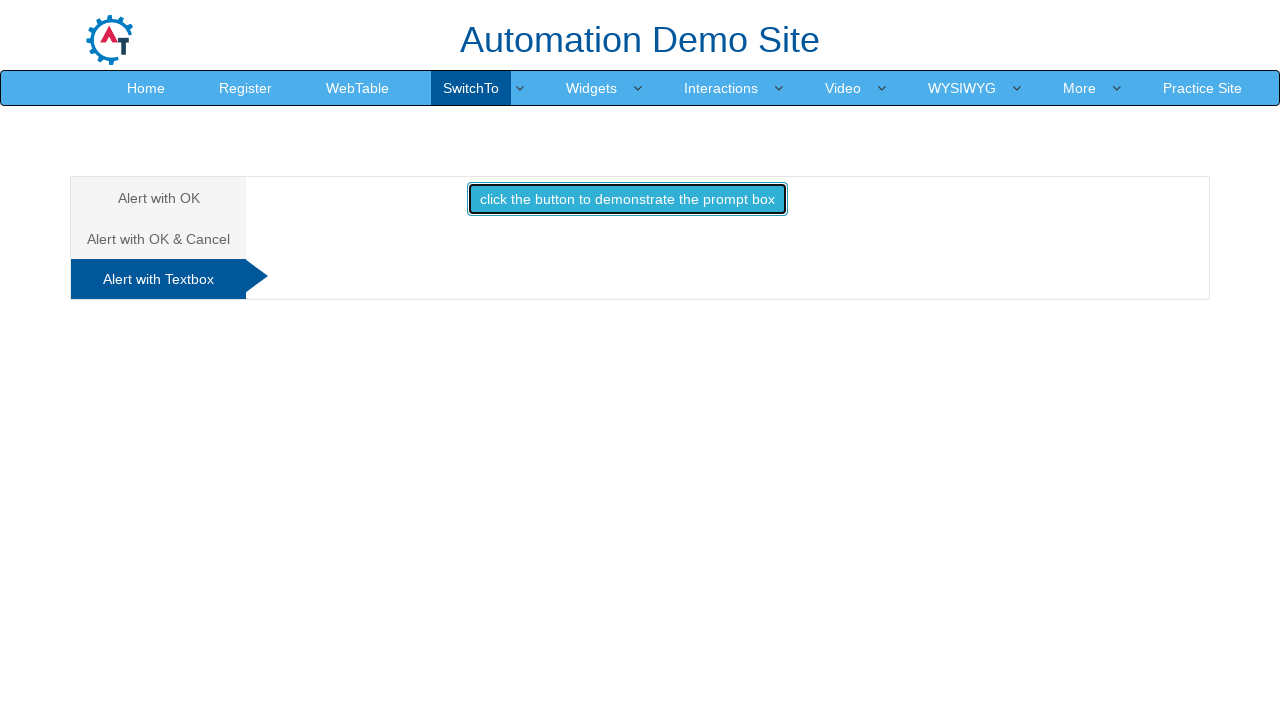

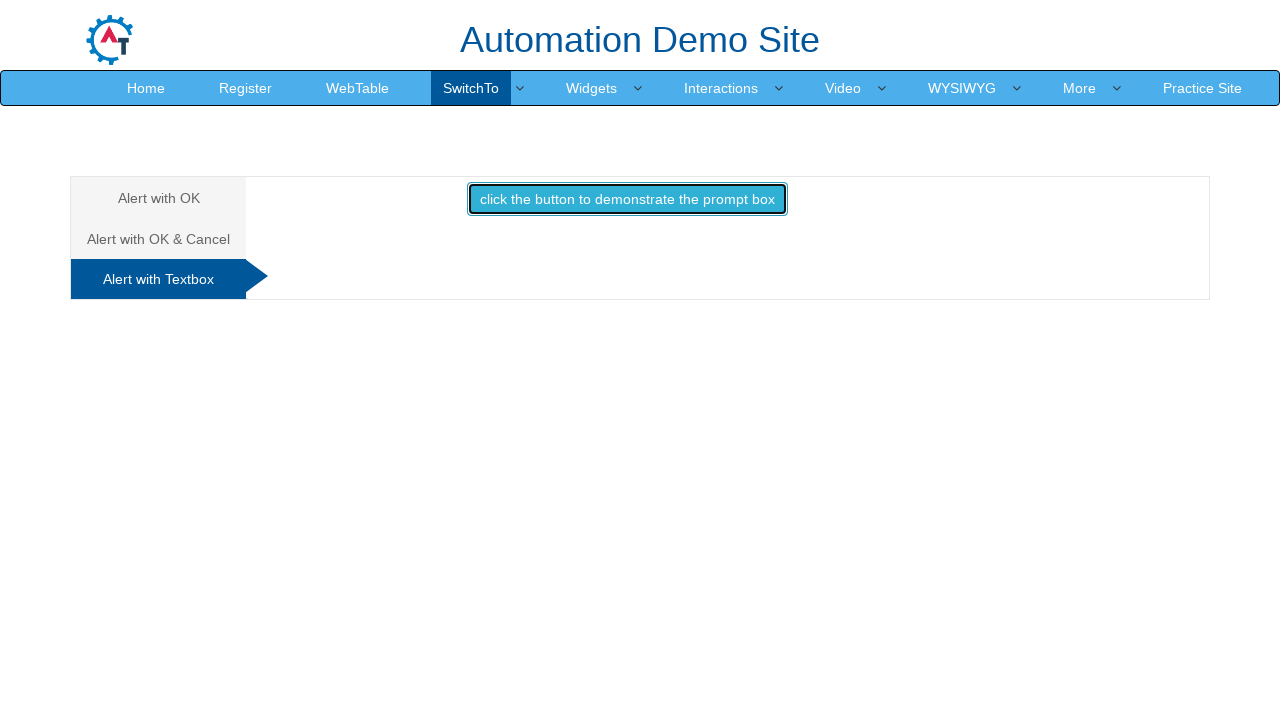